Tests navigation to the Leadership page through the About Us dropdown menu

Starting URL: https://eficens.ai/

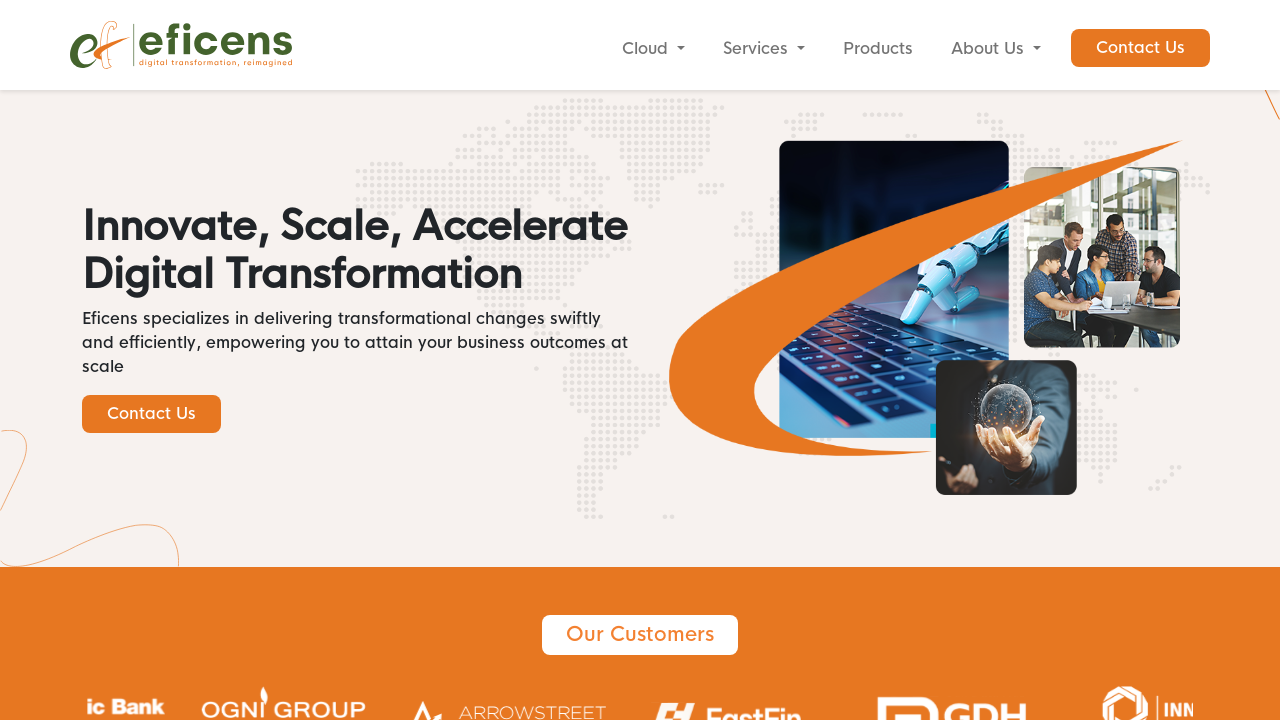

Located About Us menu element
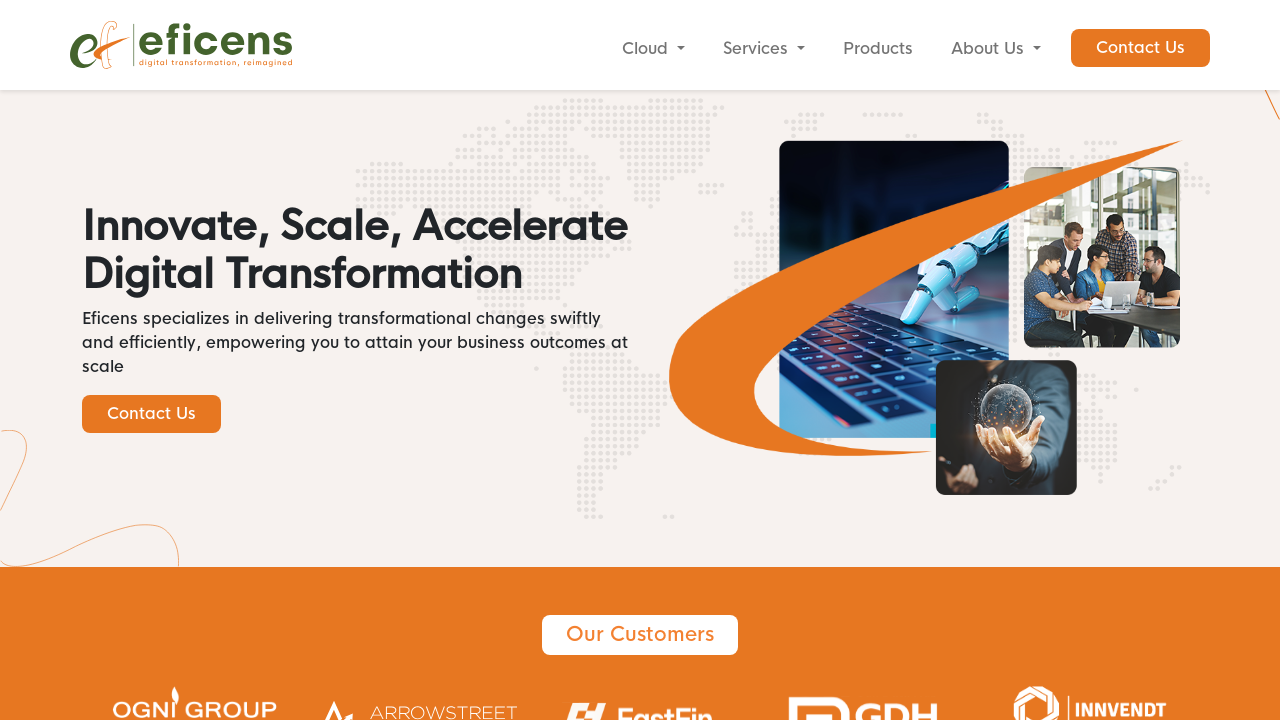

Hovered over About Us menu to reveal dropdown
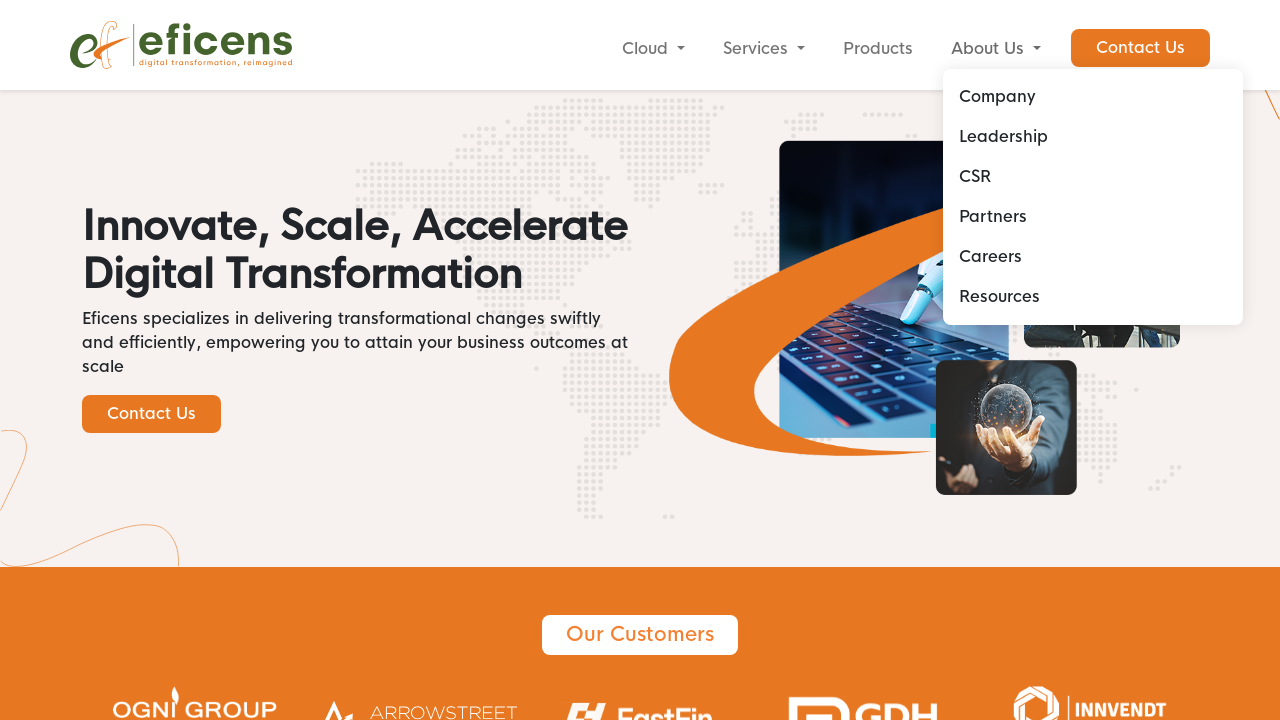

Located Leadership link in dropdown menu
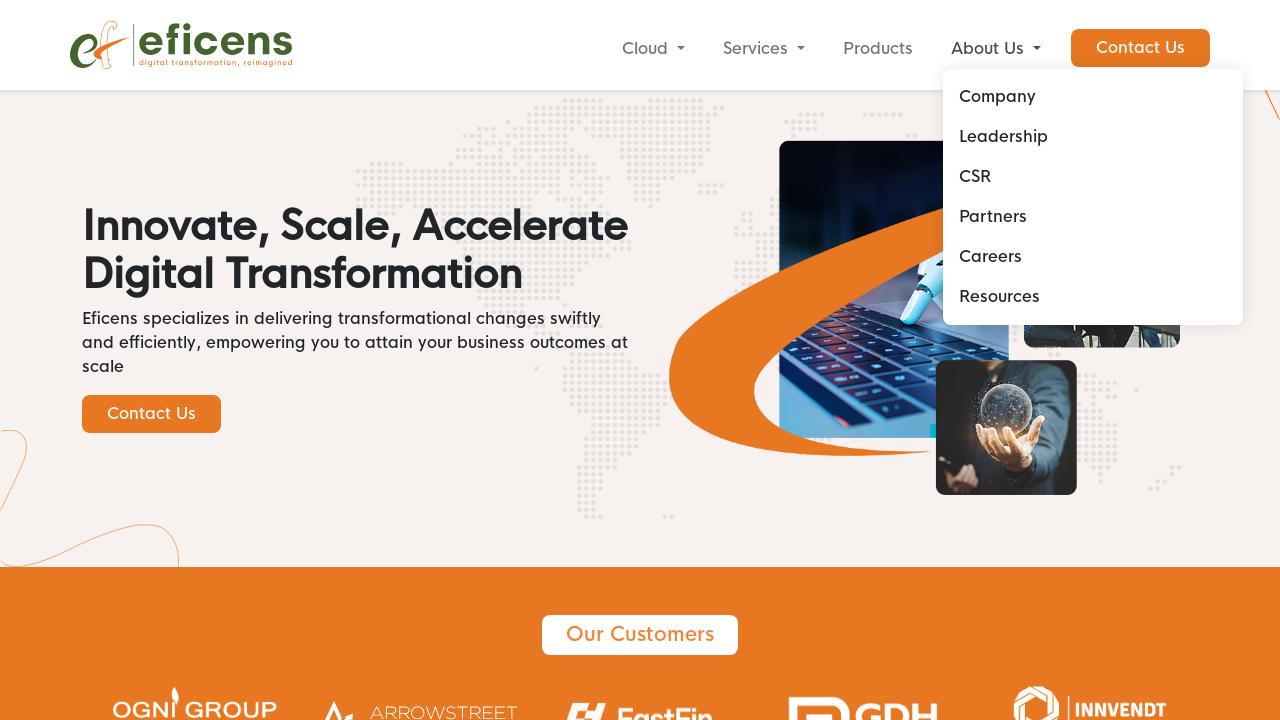

Clicked on Leadership link
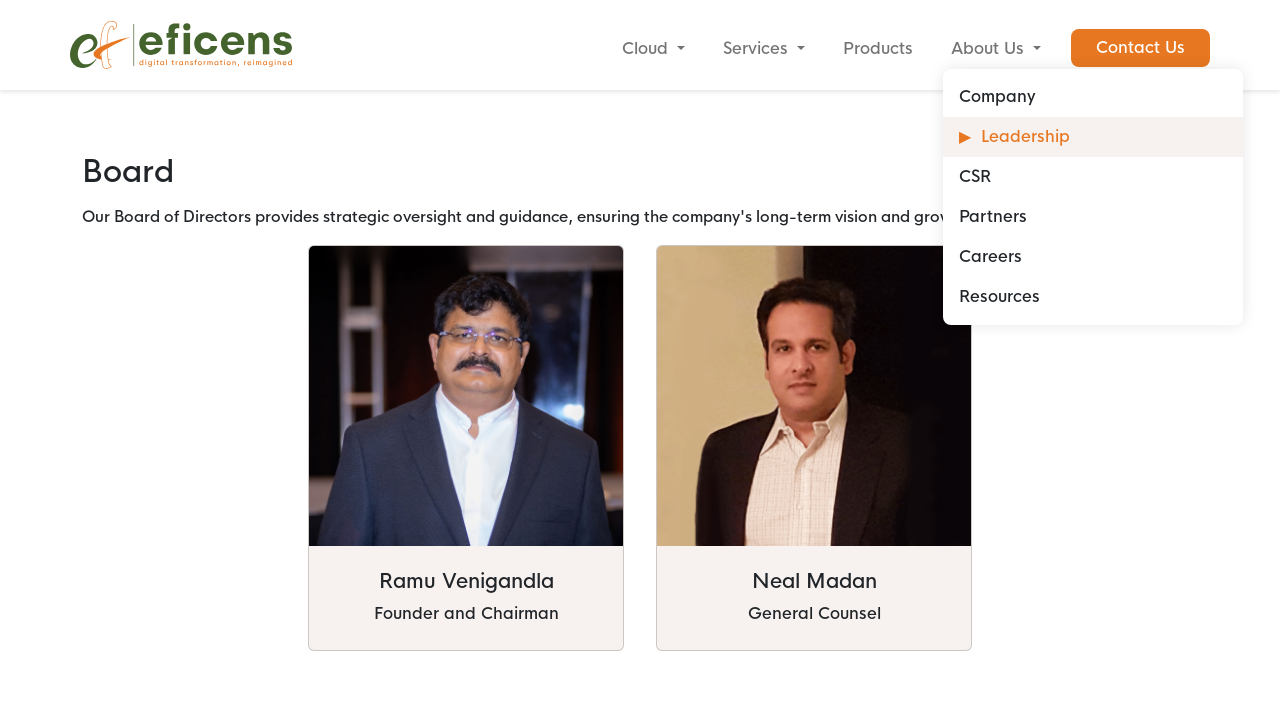

Leadership page loaded with networkidle state
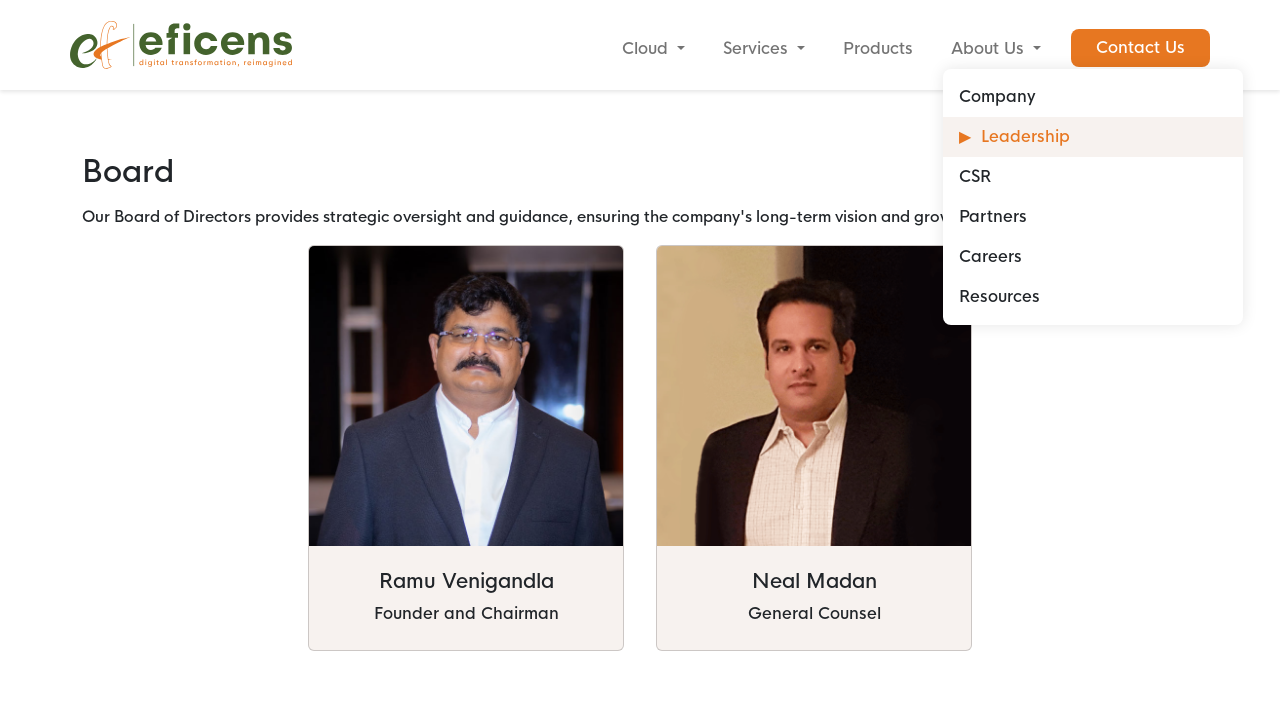

Scrolled down 6000 pixels on Leadership page
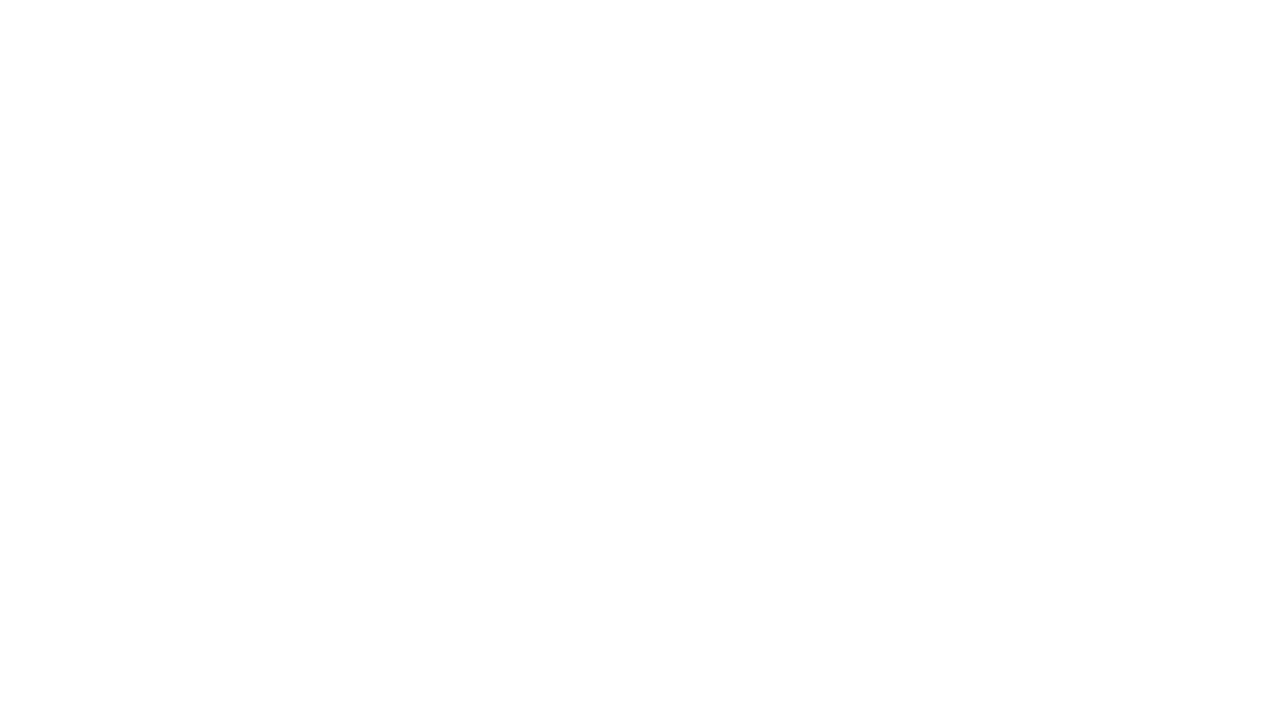

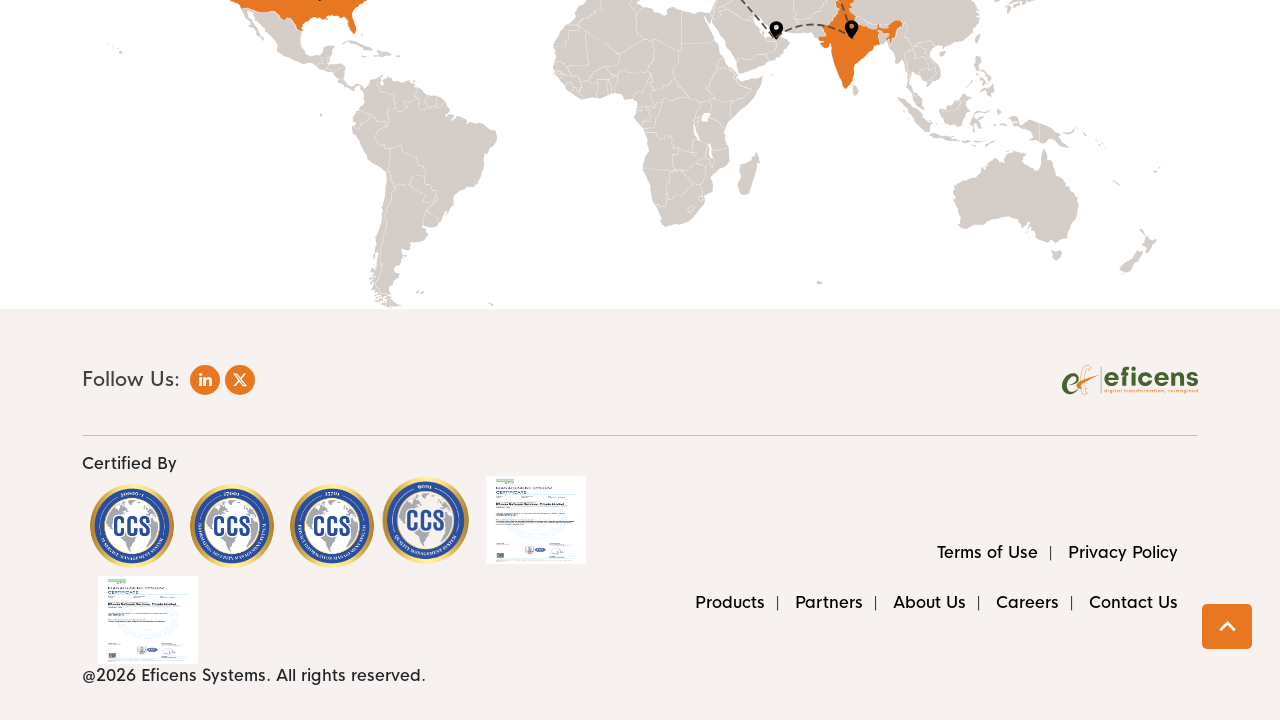